Tests dropdown selection functionality by iterating through options and selecting items by text and index

Starting URL: https://the-internet.herokuapp.com/dropdown

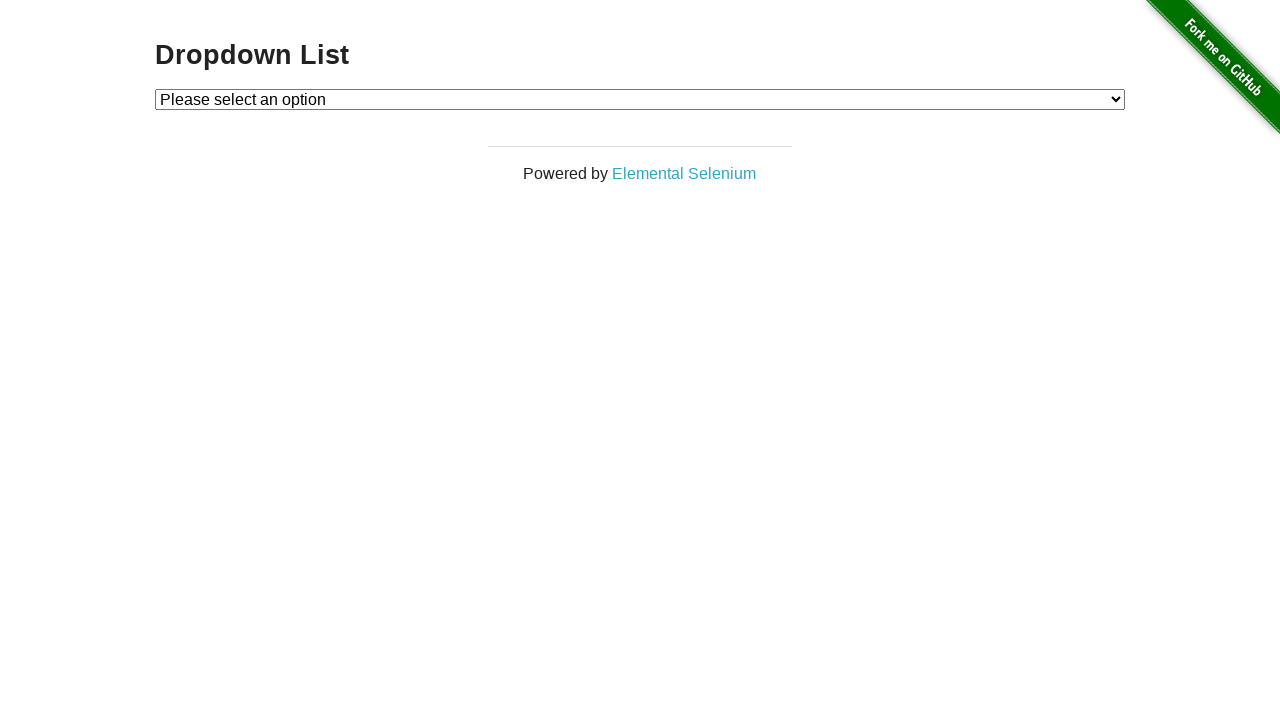

Located dropdown element with id='dropdown'
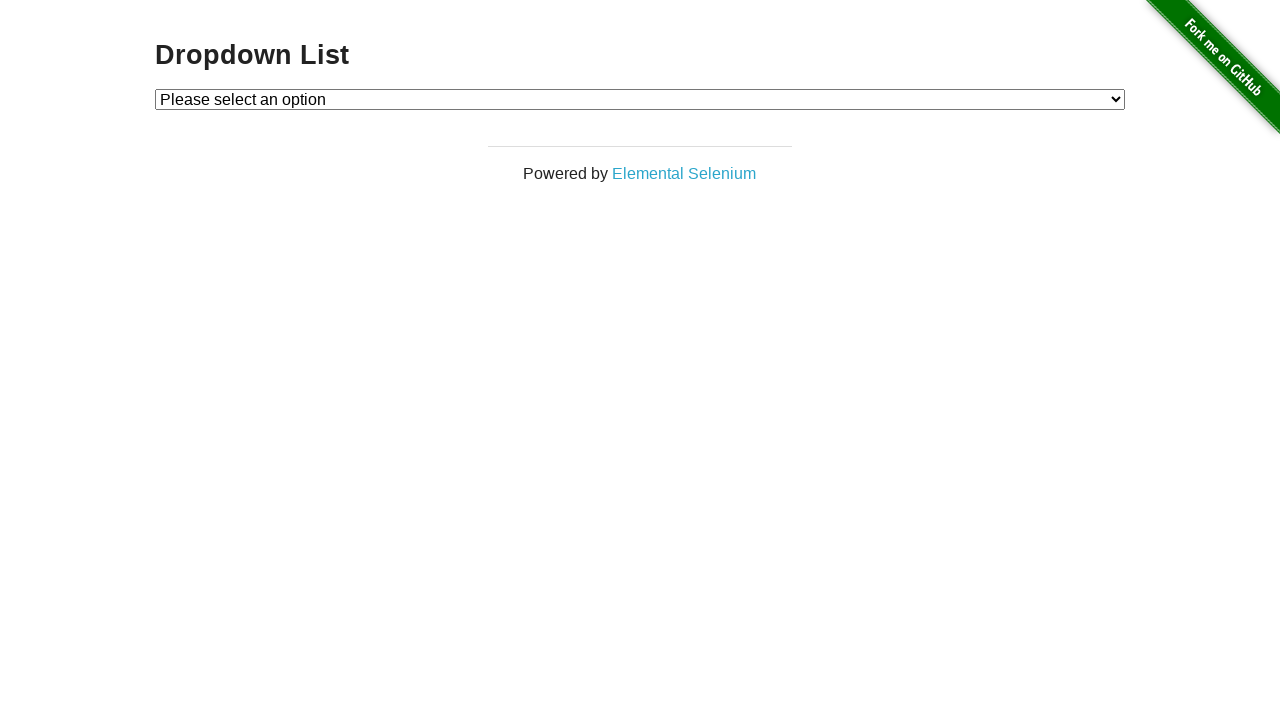

Retrieved all dropdown option text contents
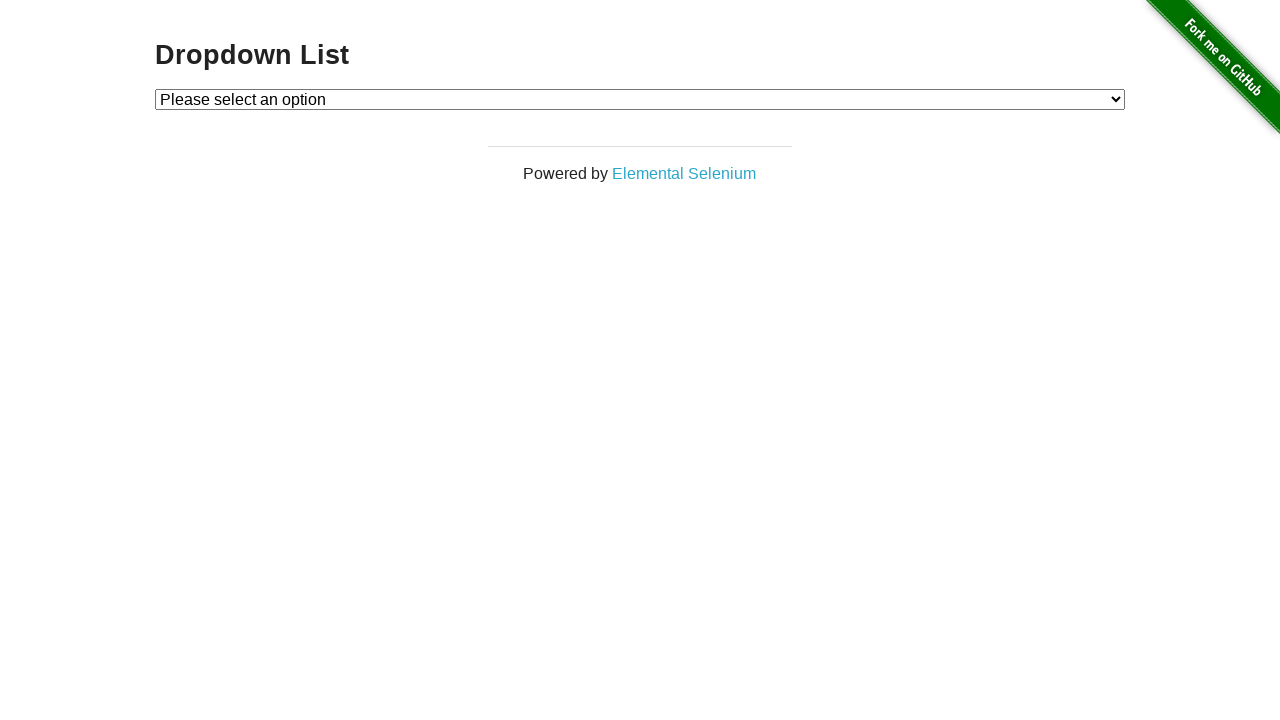

Retrieved currently selected option: 'Please select an option'
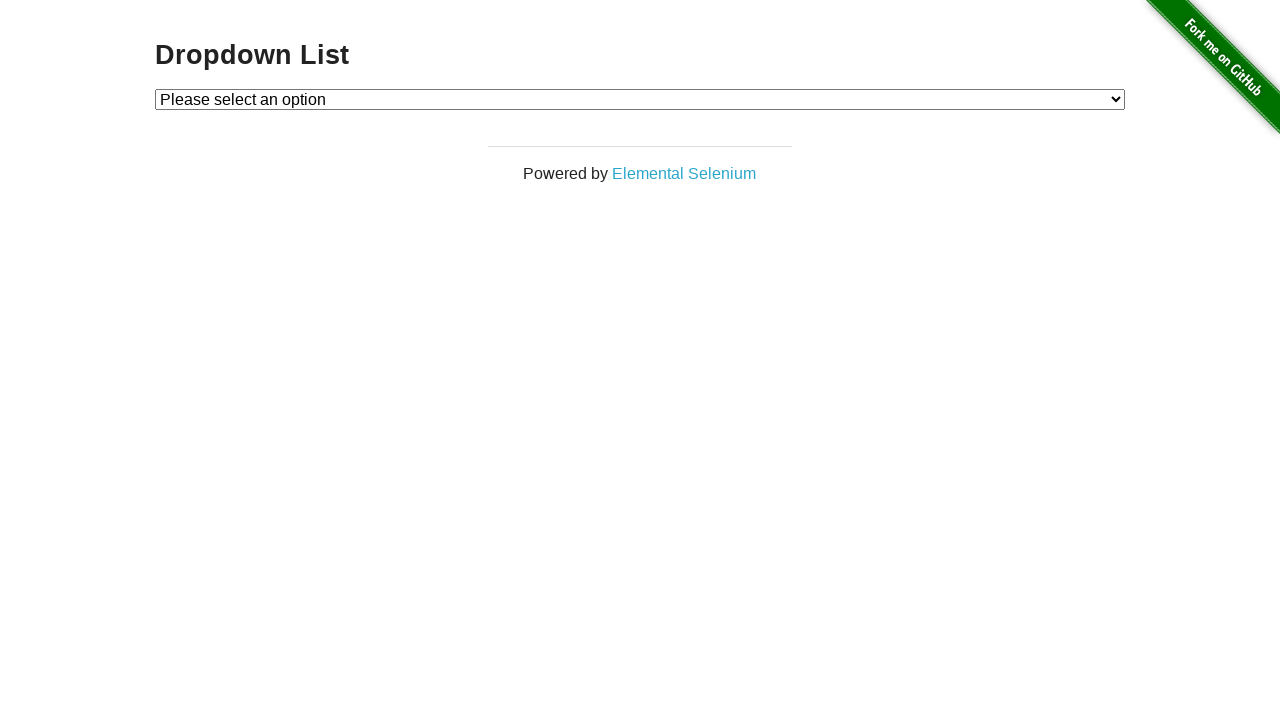

Selected 'Option 1' by visible text on #dropdown
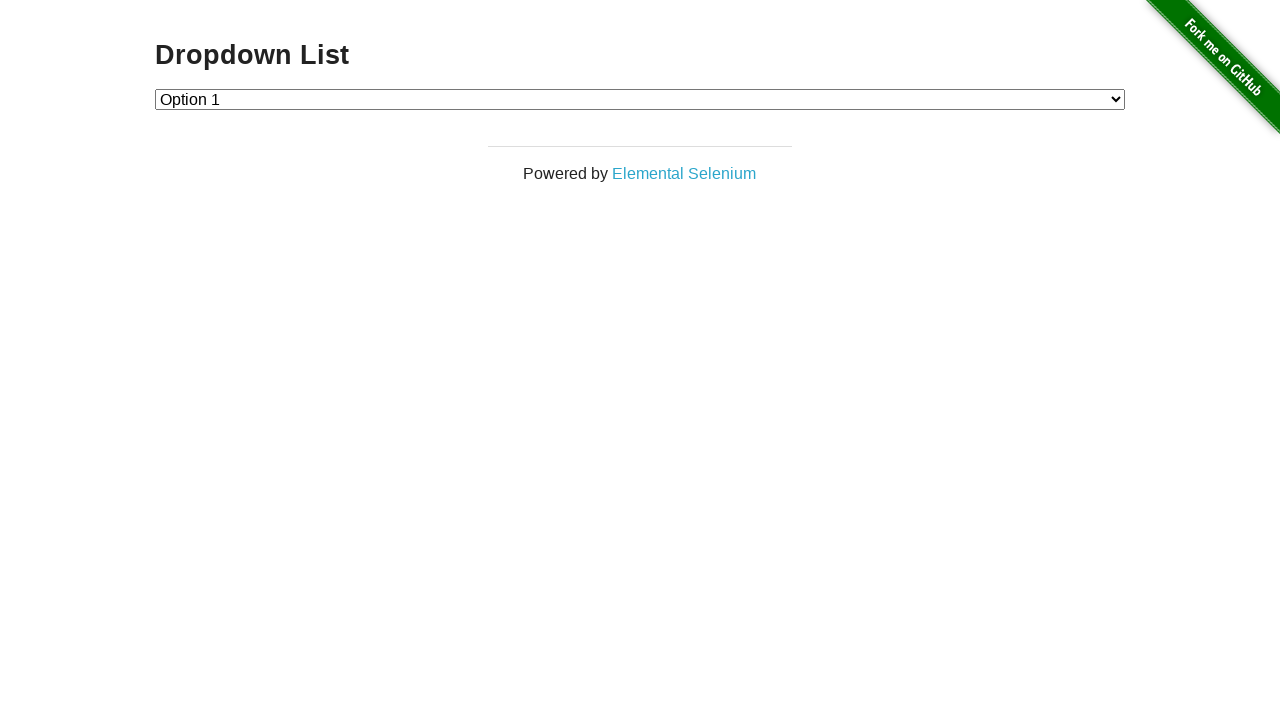

Selected third option (index 2) from dropdown on #dropdown
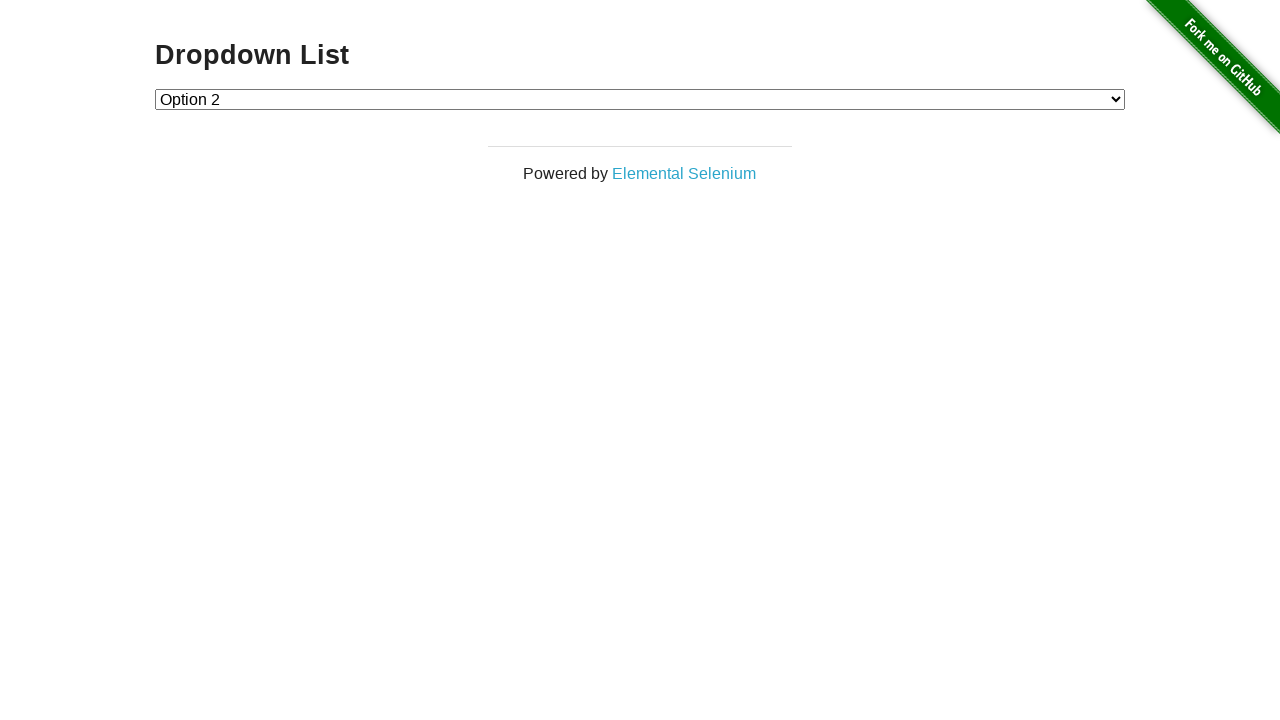

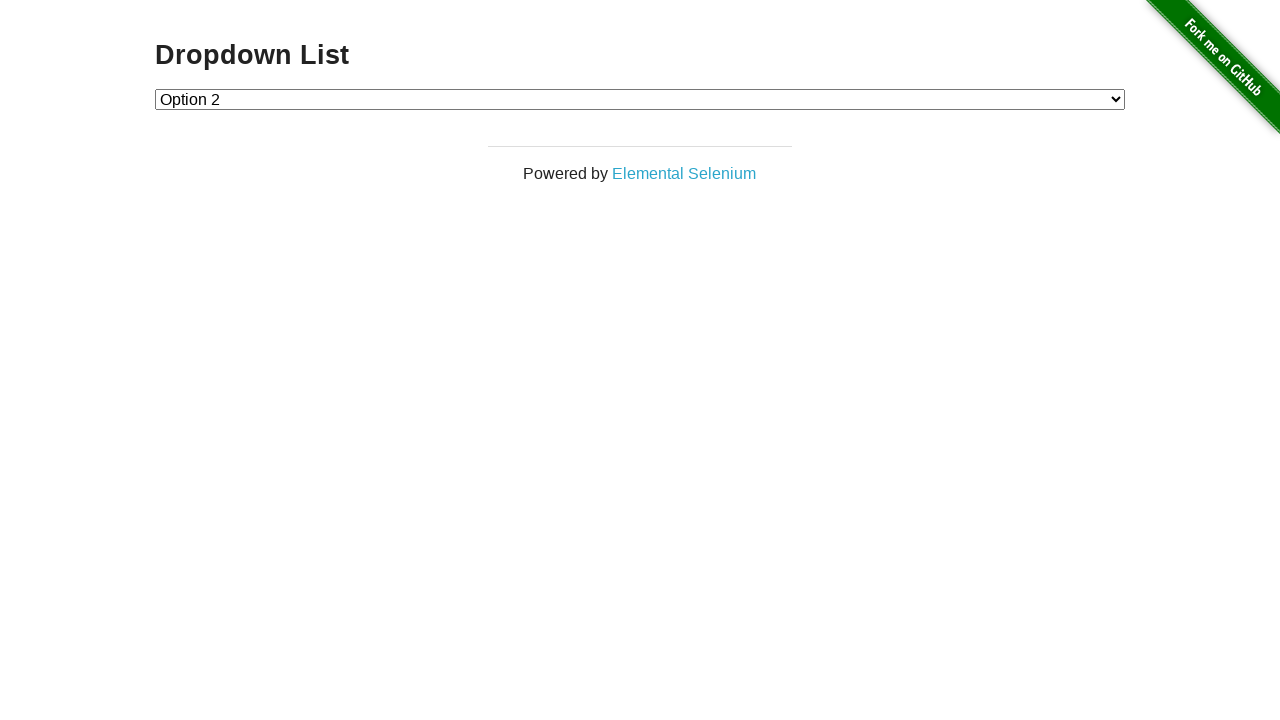